Tests that edits are saved when the input field loses focus (blur event)

Starting URL: https://demo.playwright.dev/todomvc

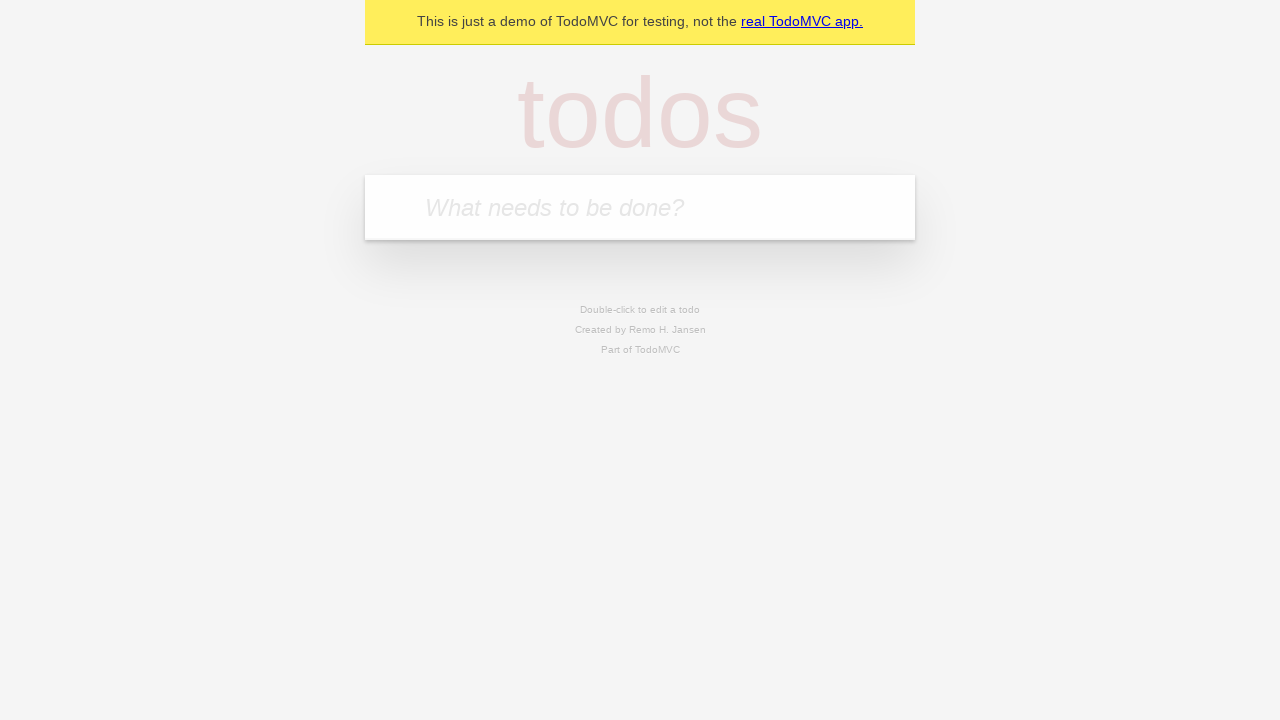

Filled new todo input with 'buy some cheese' on internal:attr=[placeholder="What needs to be done?"i]
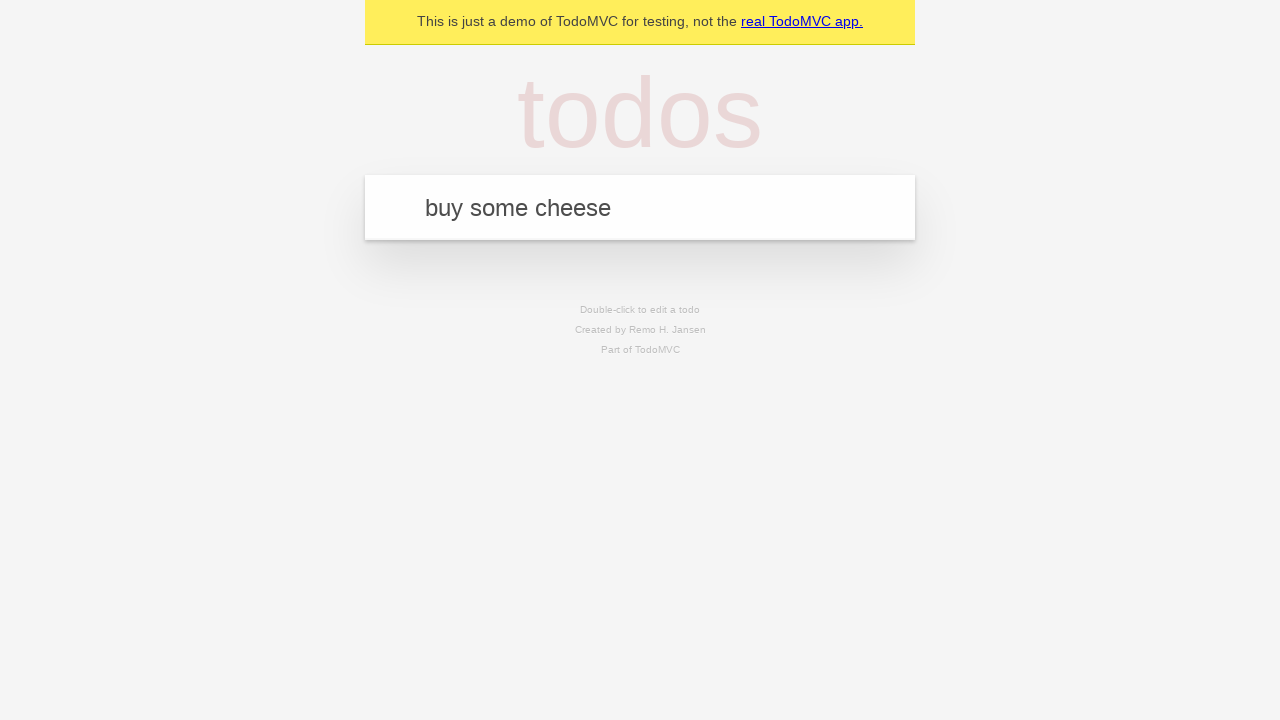

Pressed Enter to create first todo item on internal:attr=[placeholder="What needs to be done?"i]
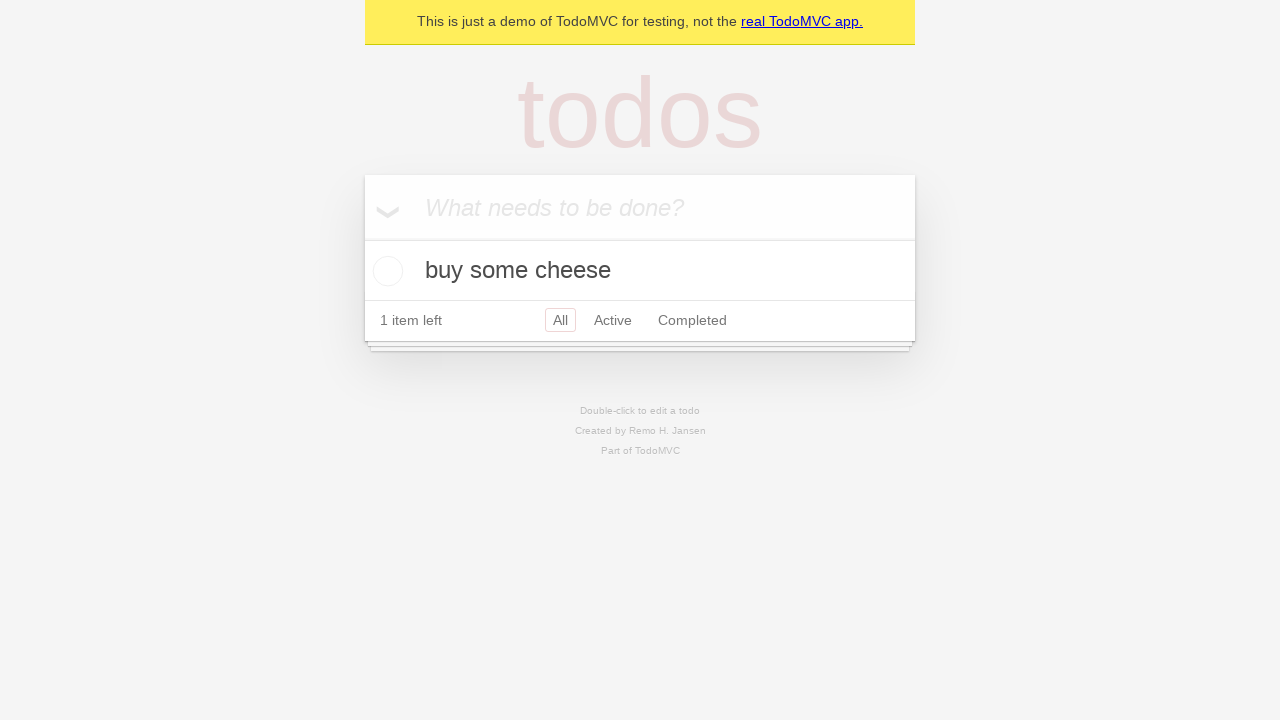

Filled new todo input with 'feed the cat' on internal:attr=[placeholder="What needs to be done?"i]
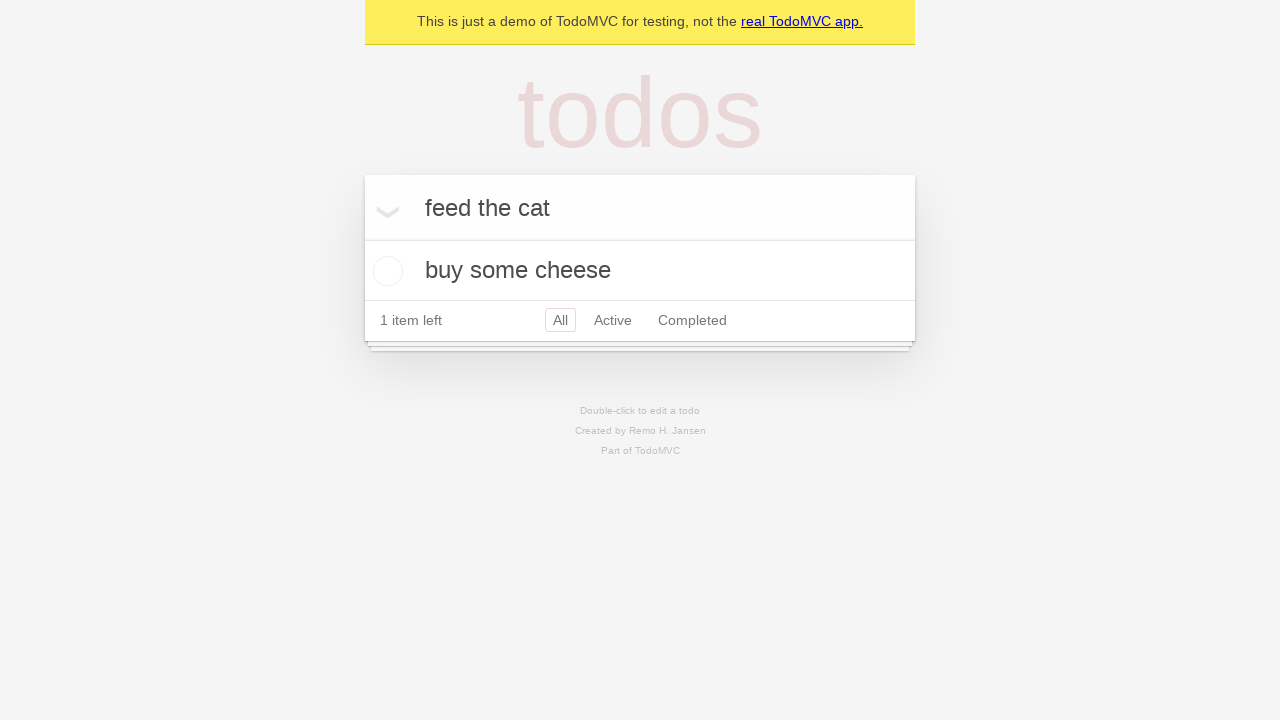

Pressed Enter to create second todo item on internal:attr=[placeholder="What needs to be done?"i]
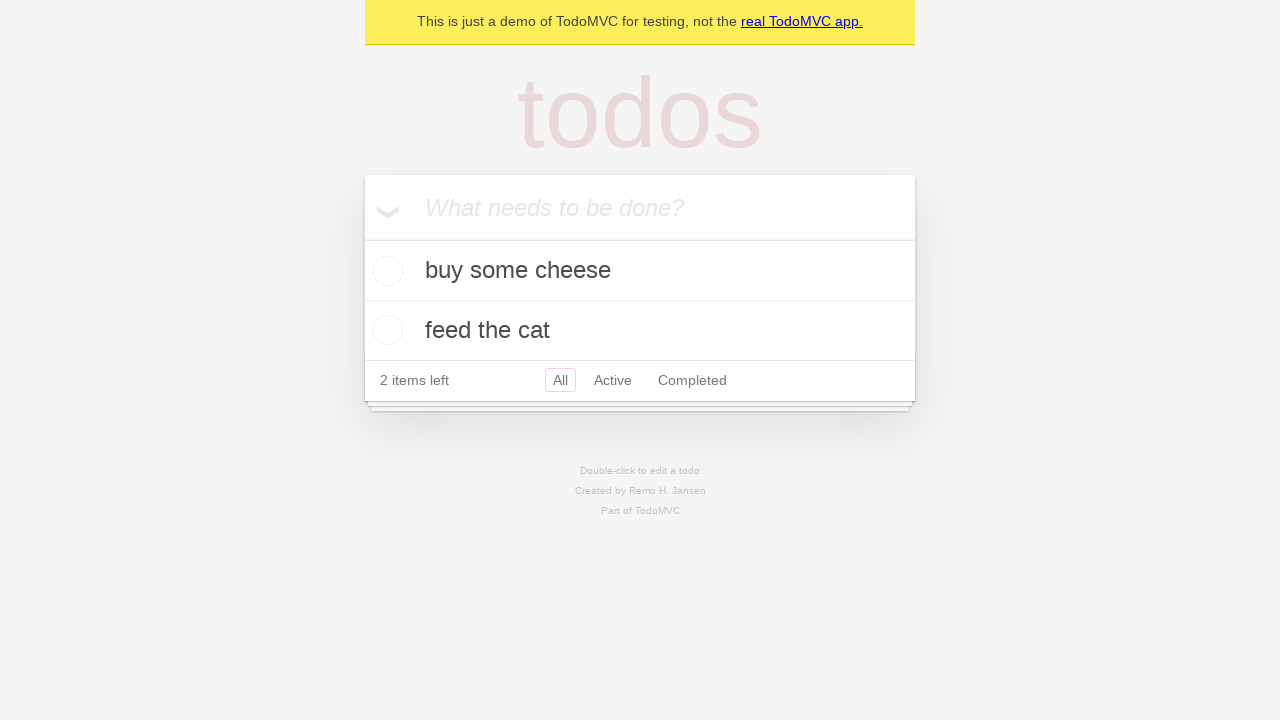

Filled new todo input with 'book a doctors appointment' on internal:attr=[placeholder="What needs to be done?"i]
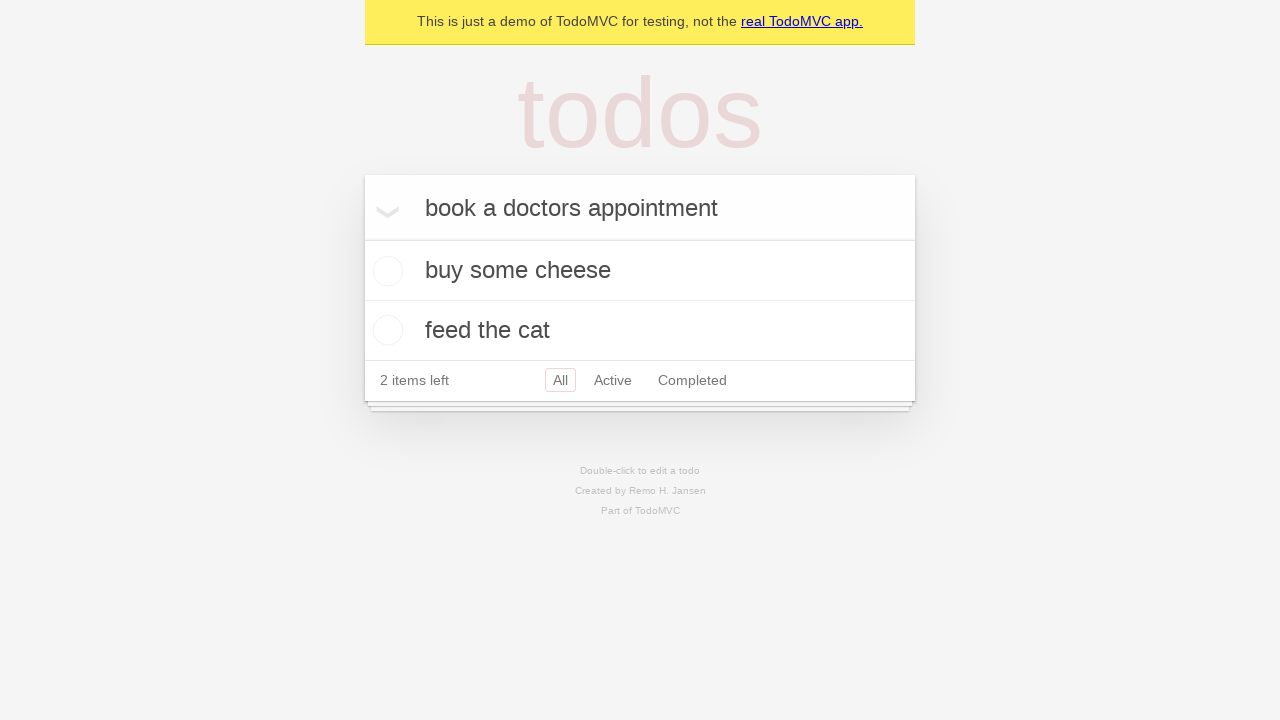

Pressed Enter to create third todo item on internal:attr=[placeholder="What needs to be done?"i]
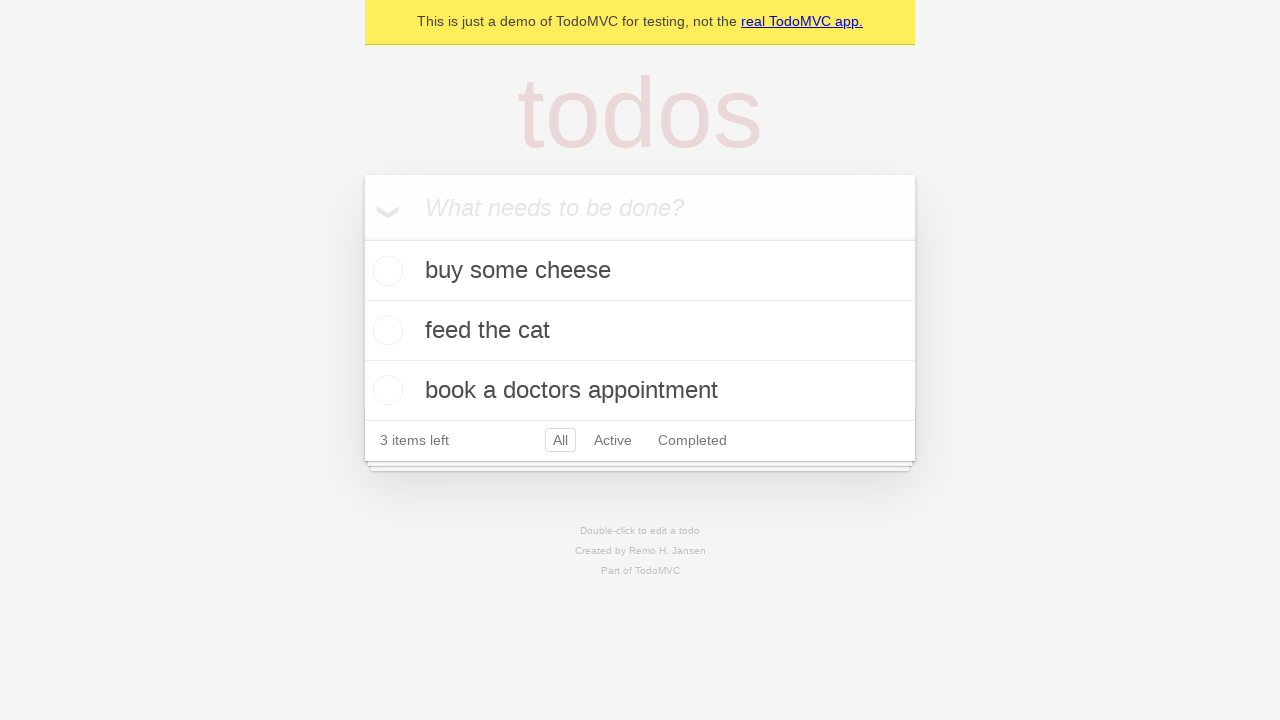

Located all todo items
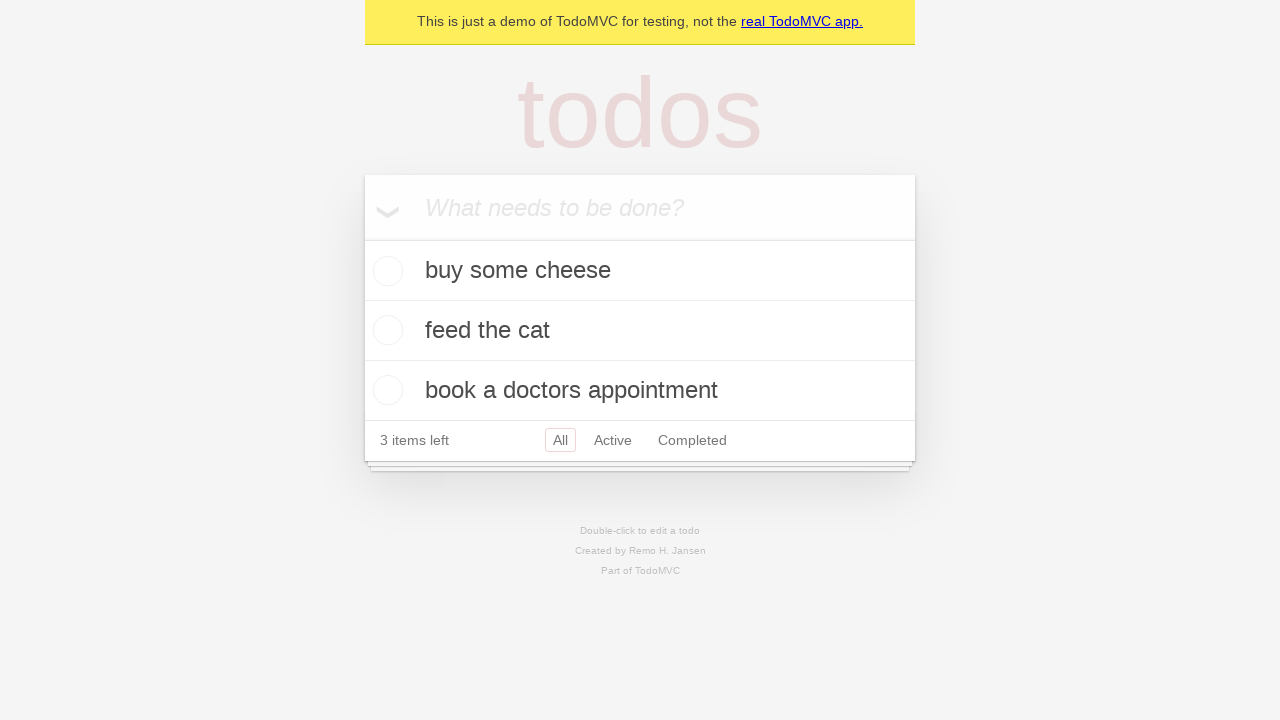

Double-clicked second todo item to enter edit mode at (640, 331) on internal:testid=[data-testid="todo-item"s] >> nth=1
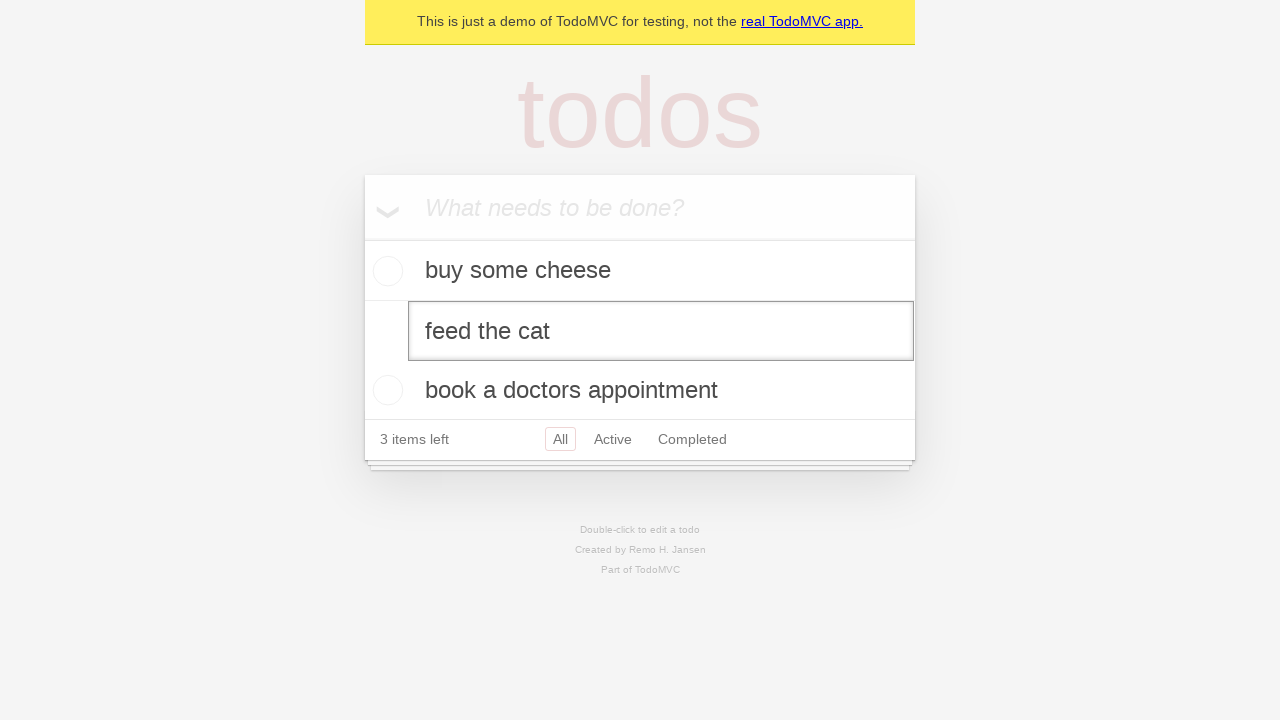

Filled edit textbox with 'buy some sausages' on internal:testid=[data-testid="todo-item"s] >> nth=1 >> internal:role=textbox[nam
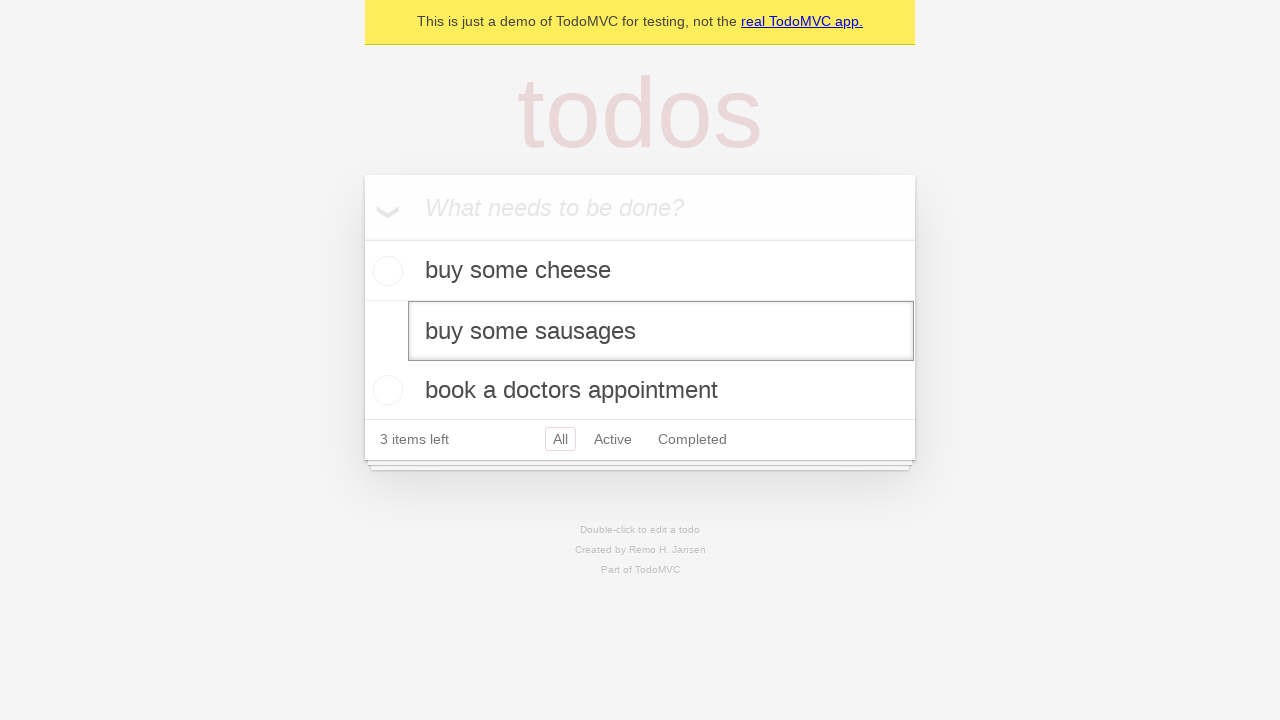

Dispatched blur event to save edit on second todo item
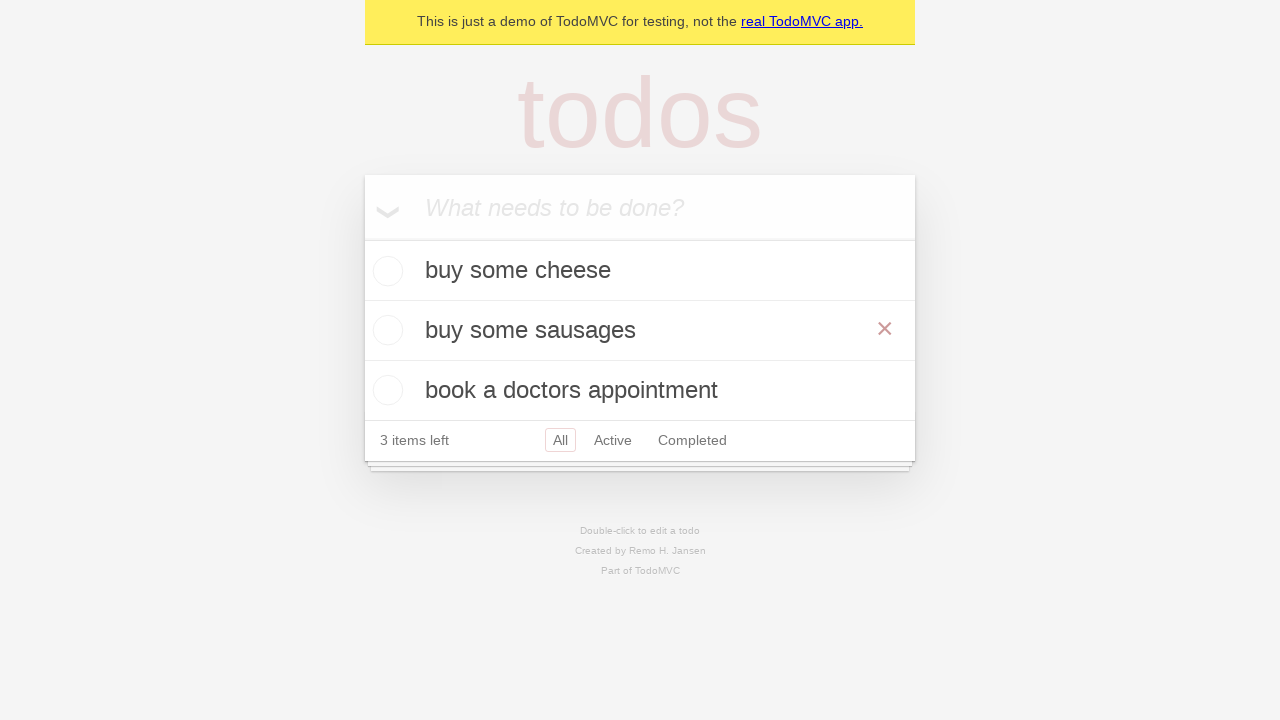

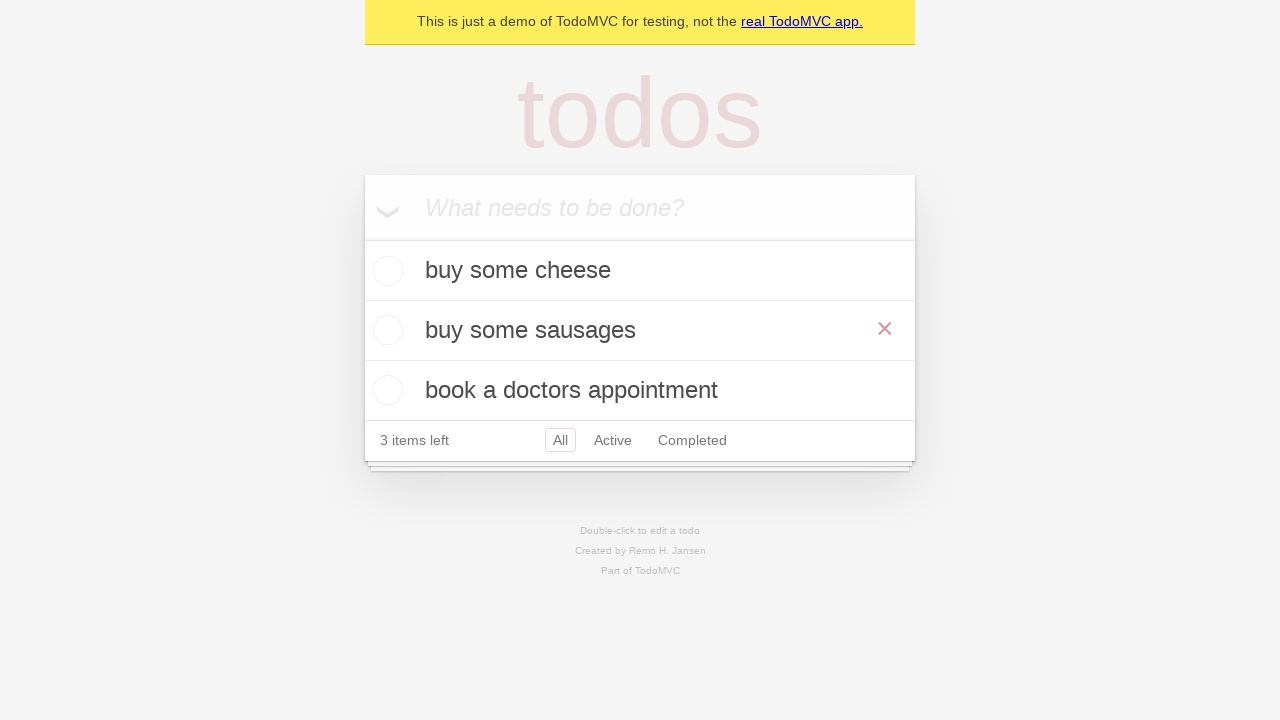